Tests alert handling by clicking a button that triggers an alert and then accepting/dismissing the alert dialog

Starting URL: https://formy-project.herokuapp.com/switch-window

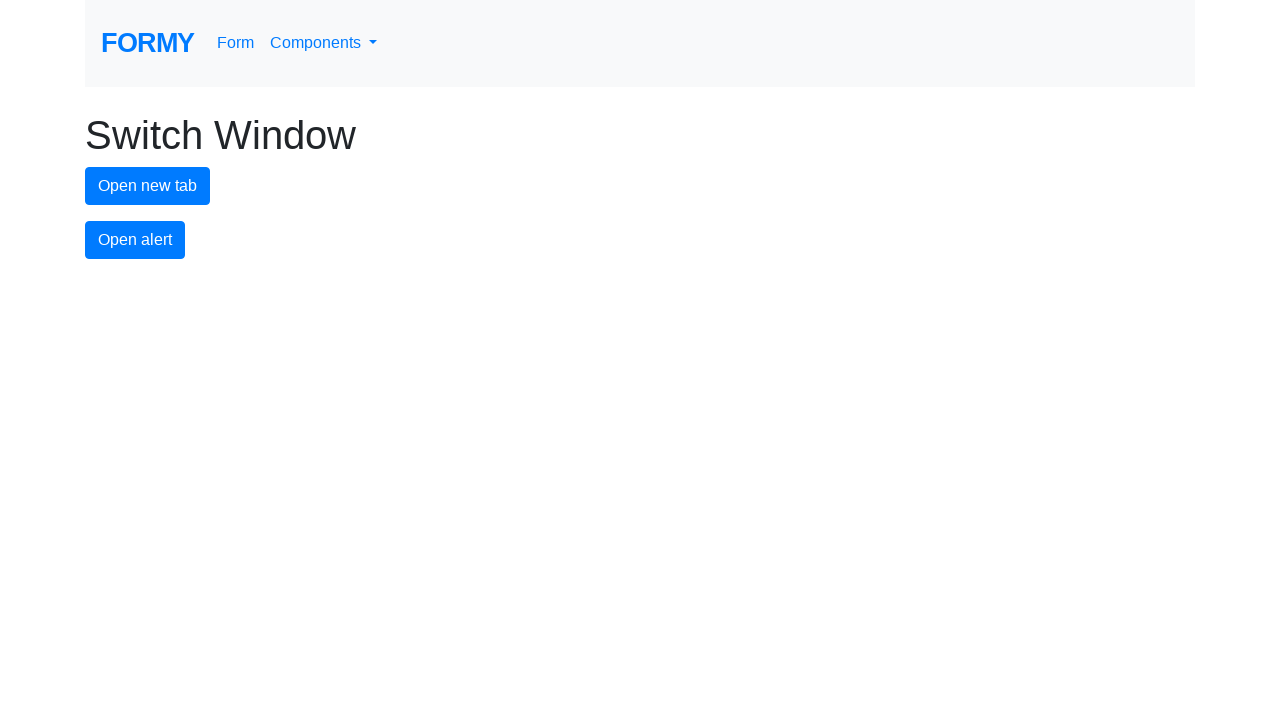

Set up dialog handler to accept alerts
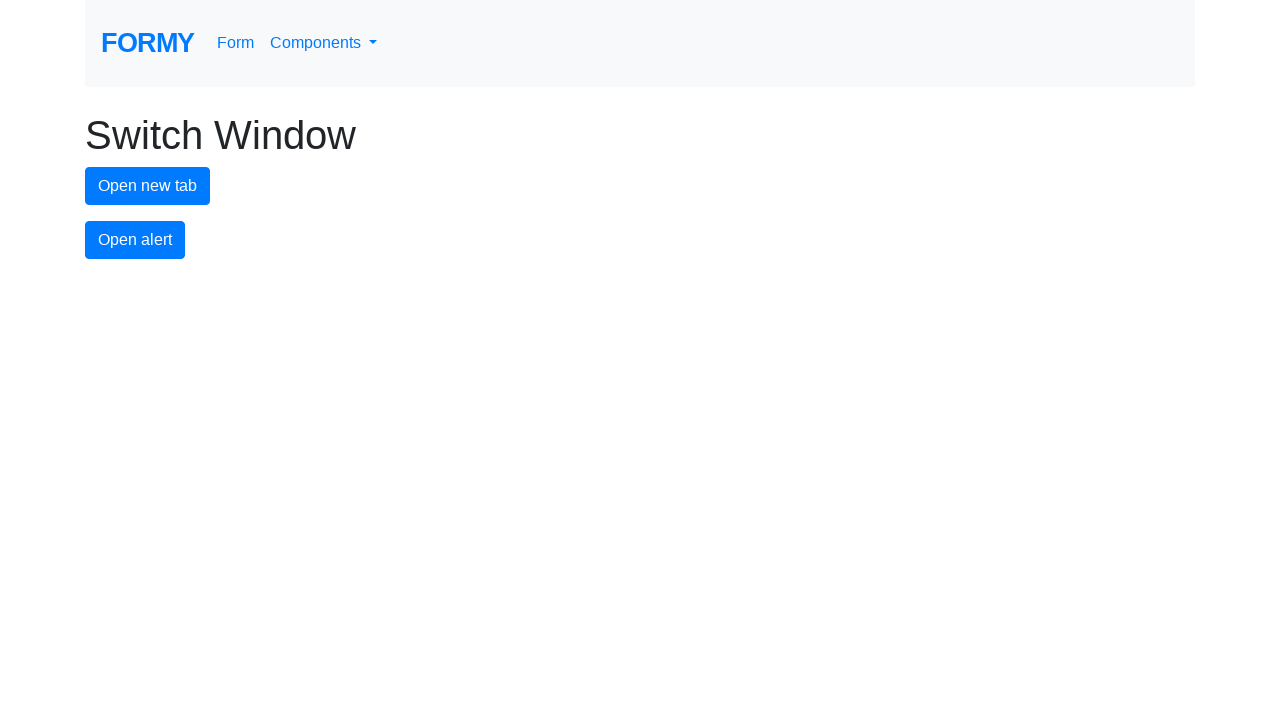

Clicked alert button to trigger the alert dialog at (135, 240) on #alert-button
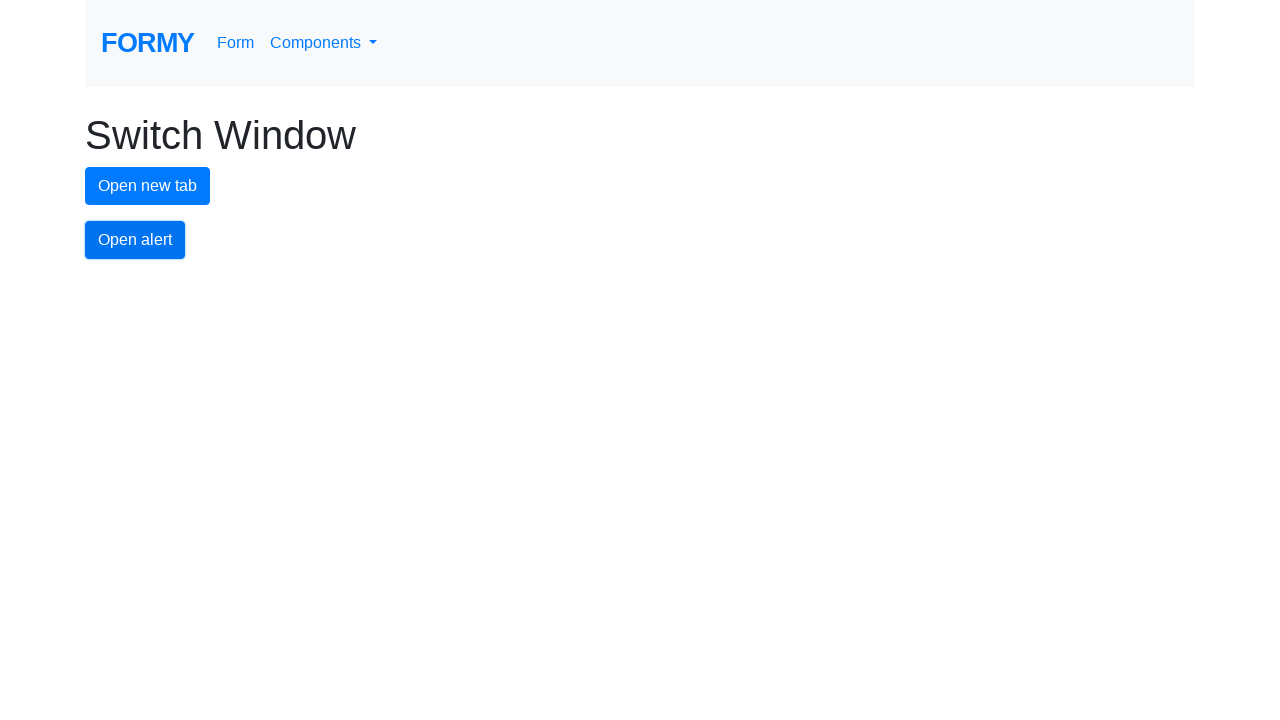

Waited for alert dialog to be handled
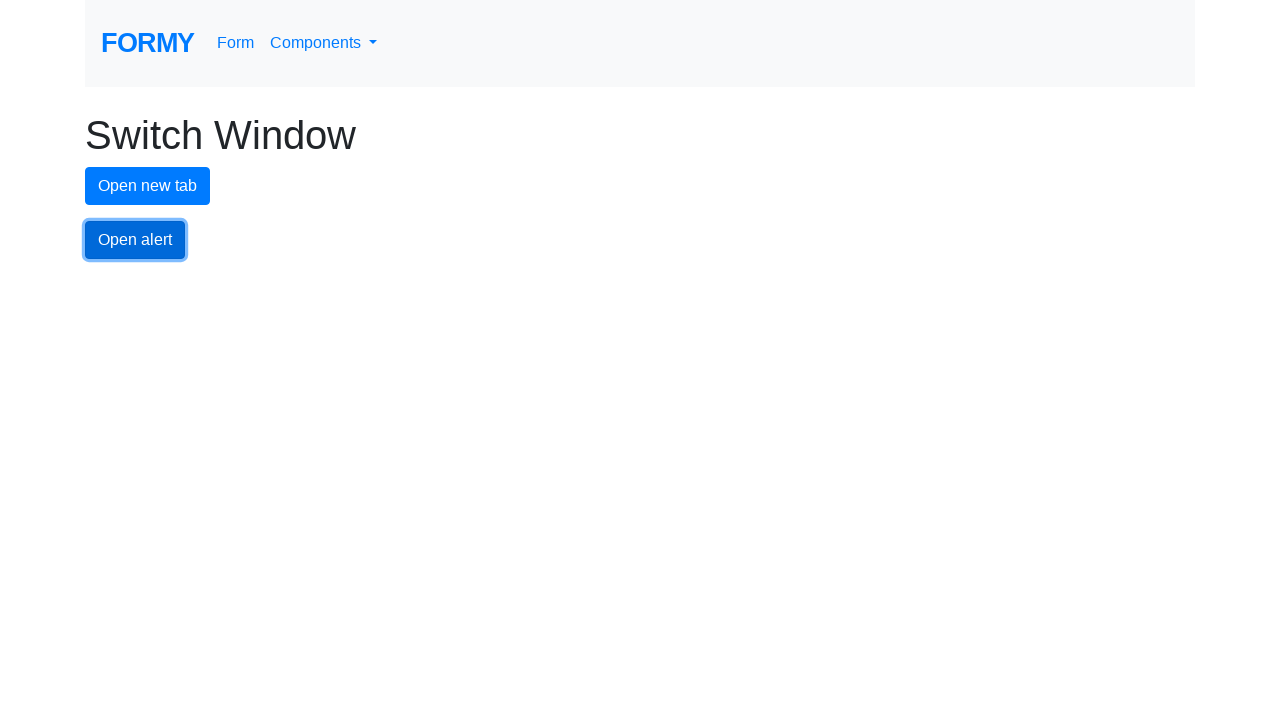

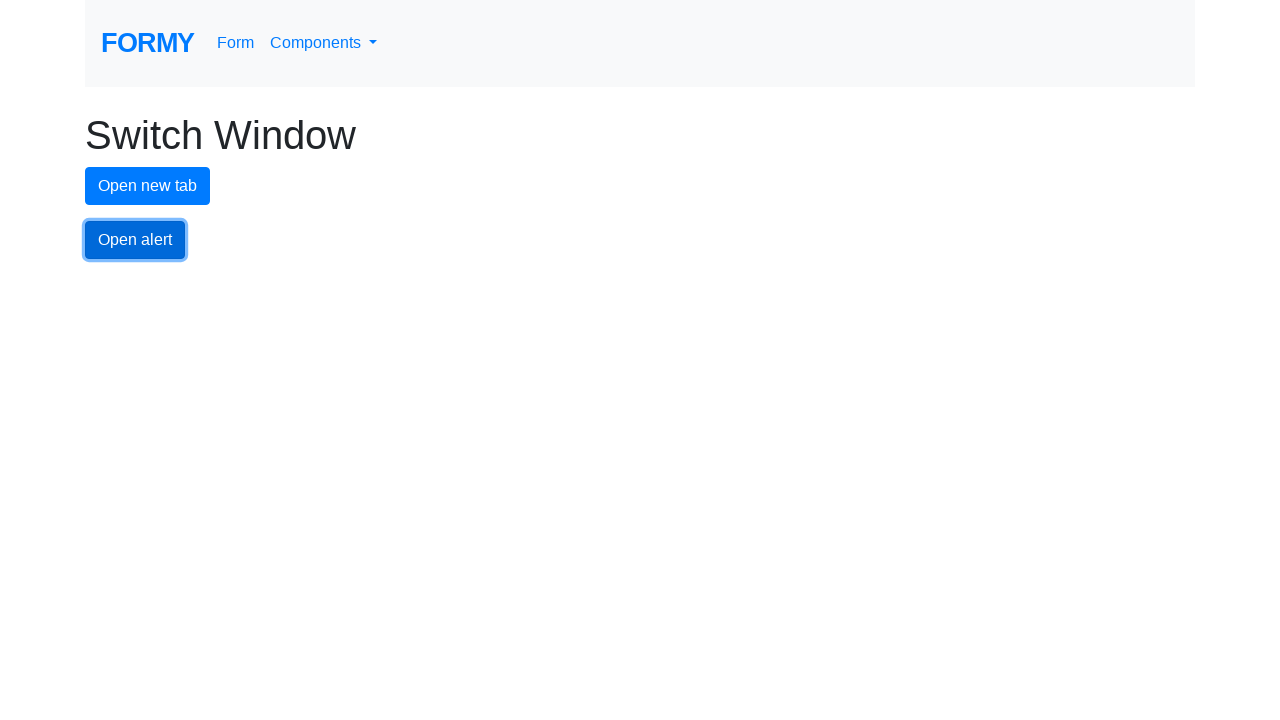